Tests dropdown menu functionality by clicking on the dropdown button and selecting an option

Starting URL: https://formy-project.herokuapp.com/dropdown

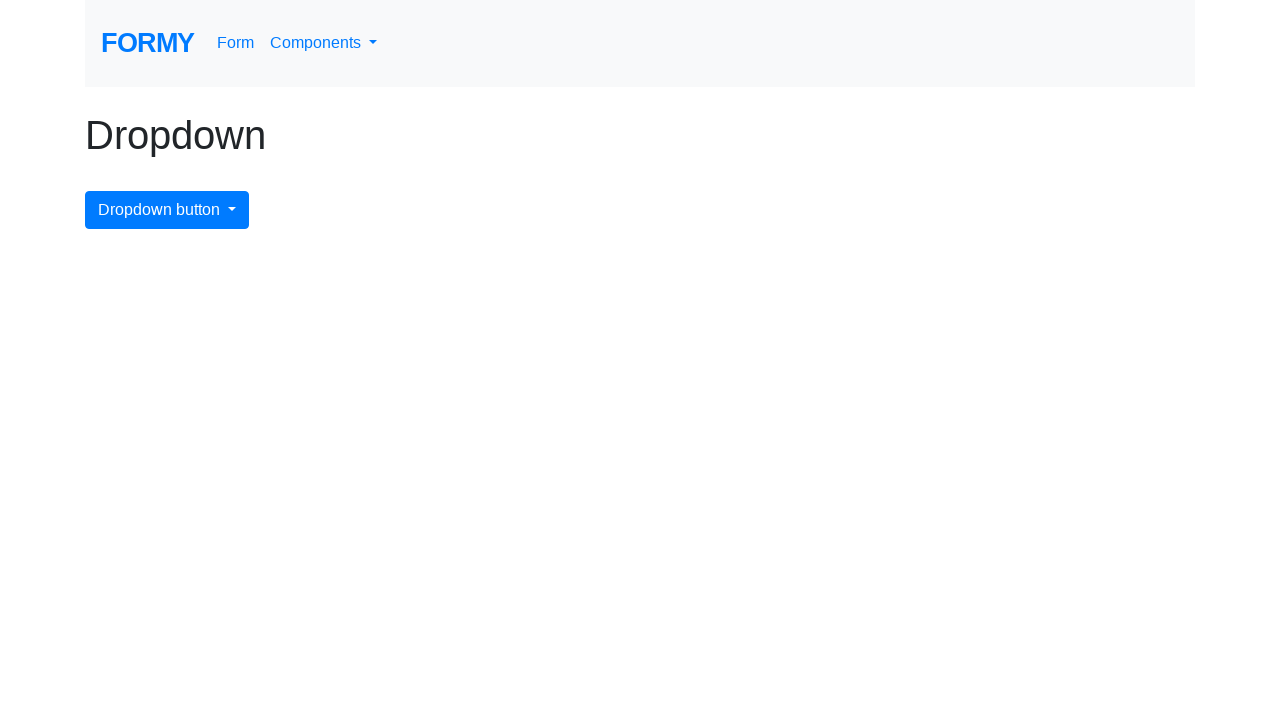

Clicked dropdown button to open menu at (167, 210) on #dropdownMenuButton
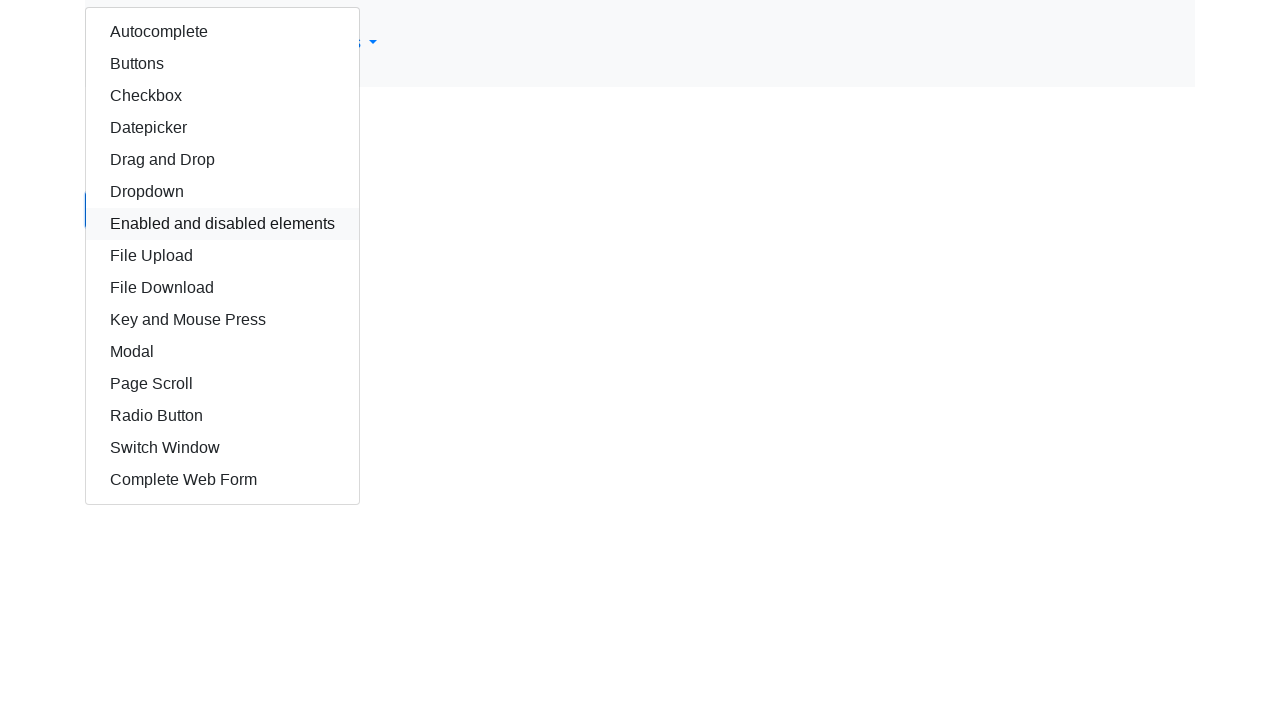

Selected autocomplete option from dropdown menu at (222, 32) on #autocomplete
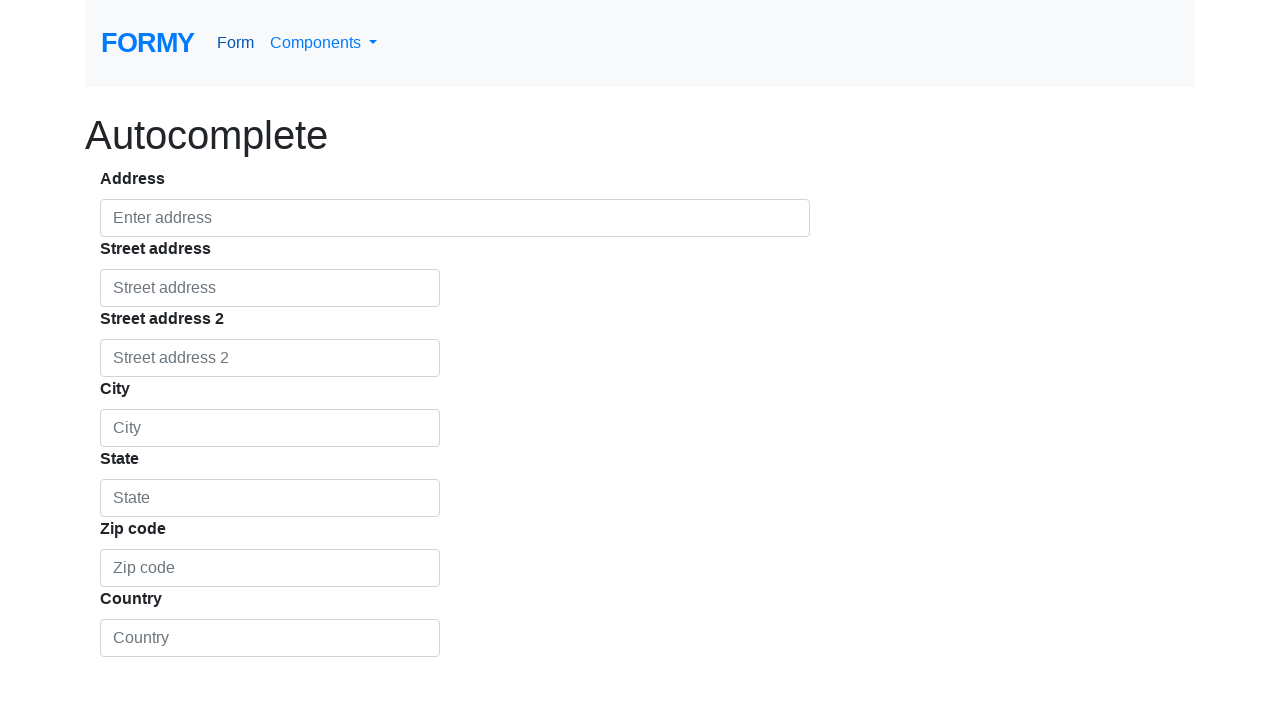

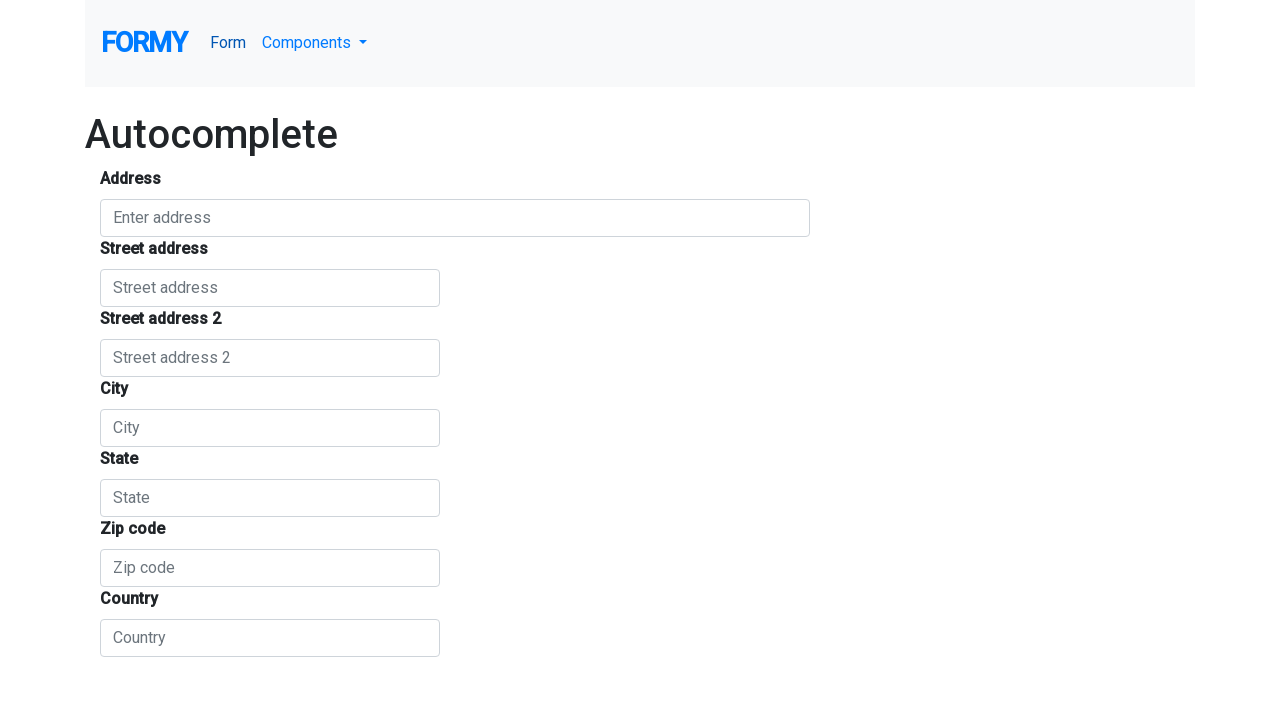